Scrolls to a specific element on W3Schools homepage using JavaScript scrollIntoView method

Starting URL: http://www.w3schools.com/

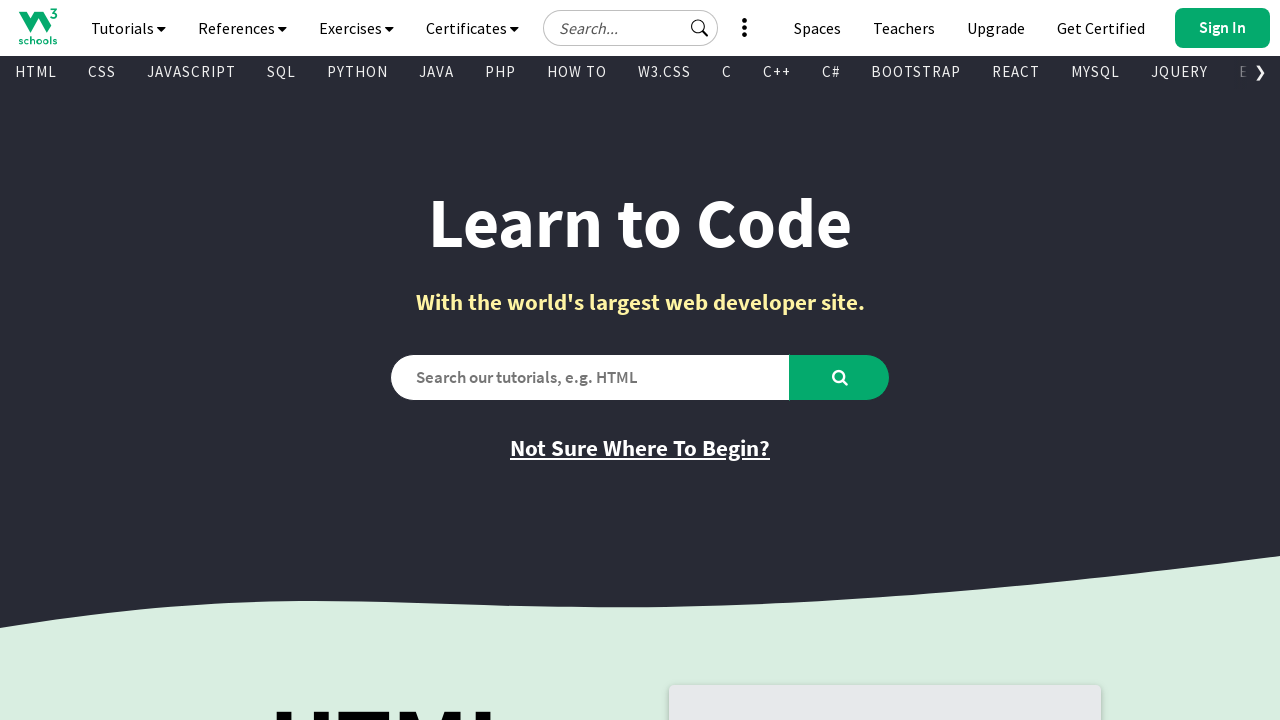

Element not found, scrolled to bottom of page as fallback
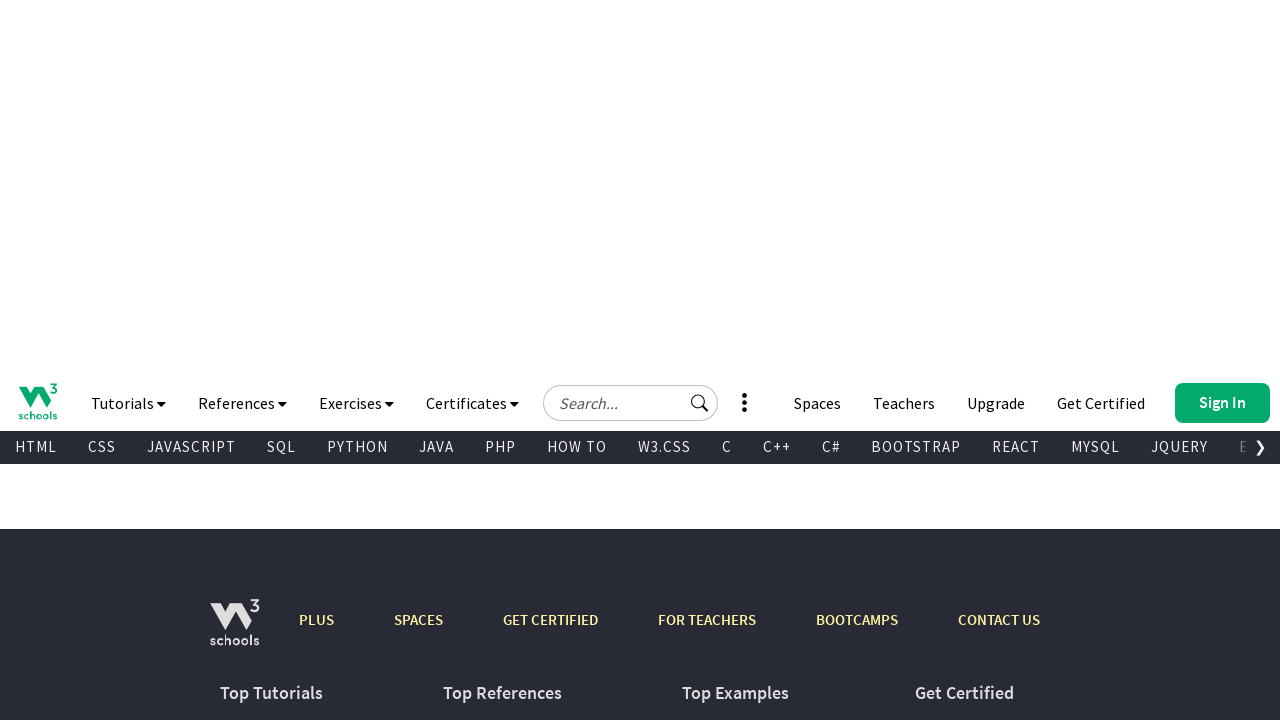

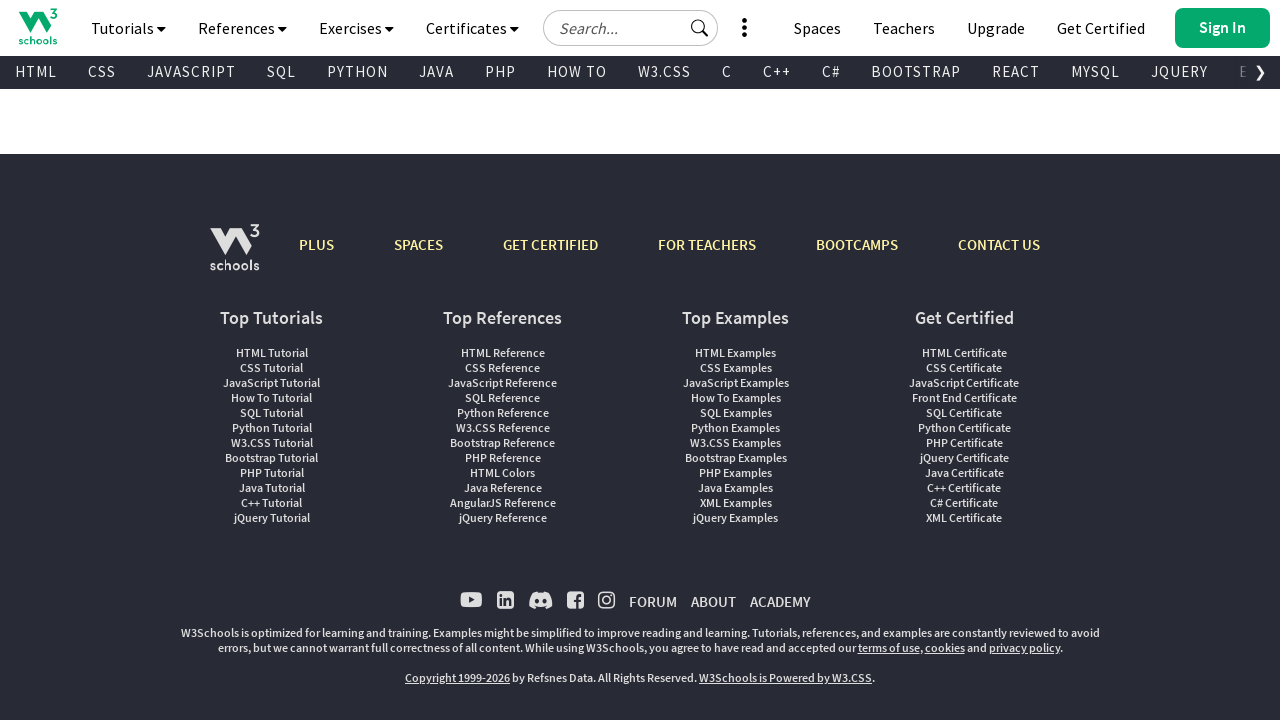